Tests that clicking the login link navigates to the login page and displays the correct heading

Starting URL: https://www.empower.com/

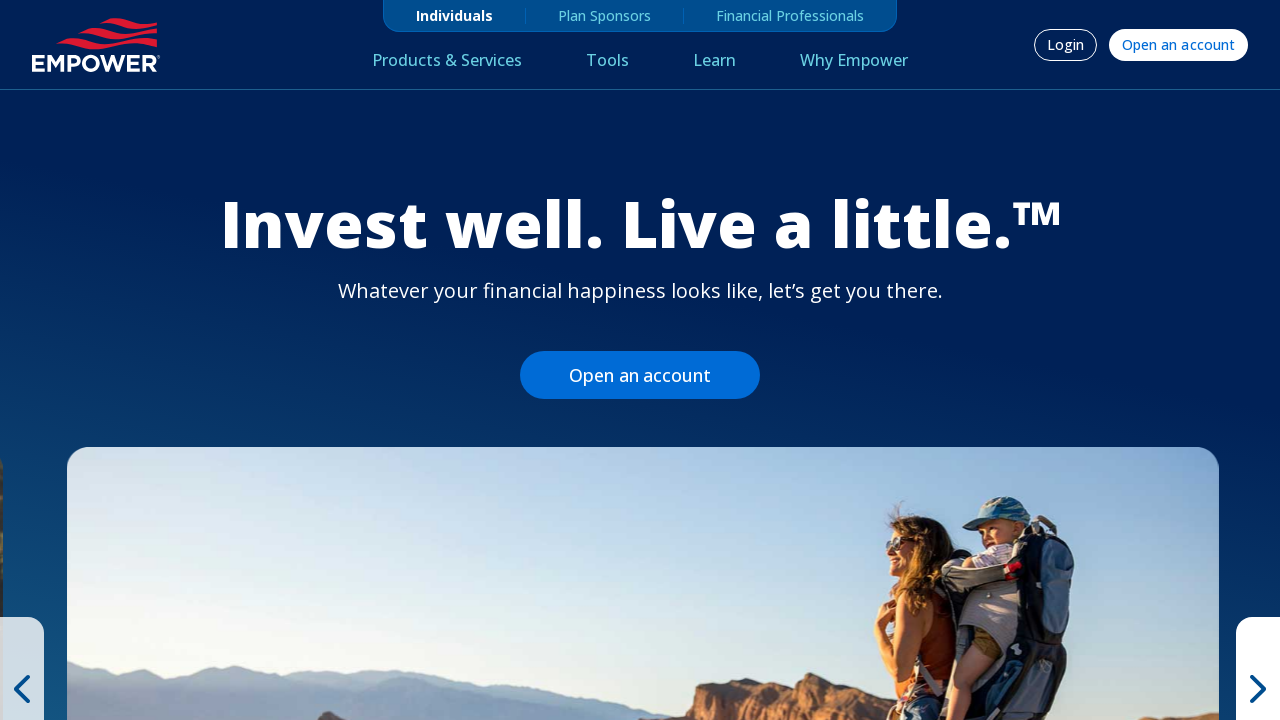

Login link became visible
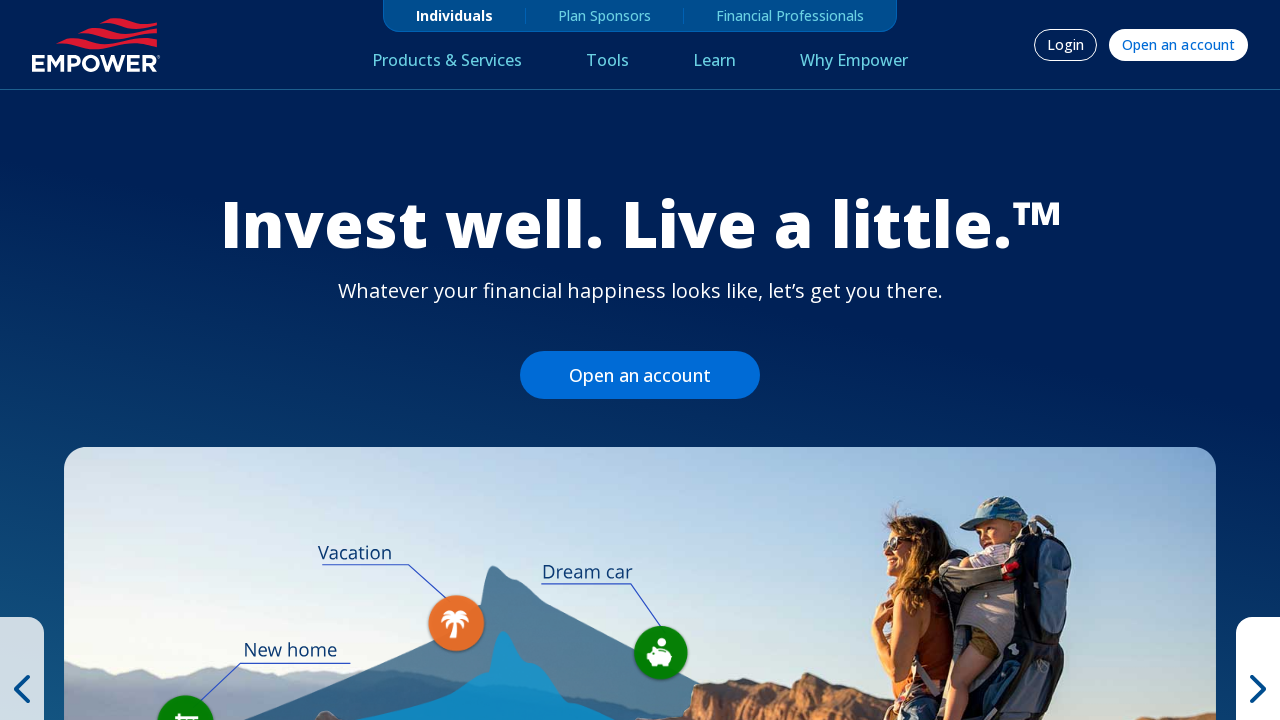

Clicked login link at (1065, 45) on a[href*='login']
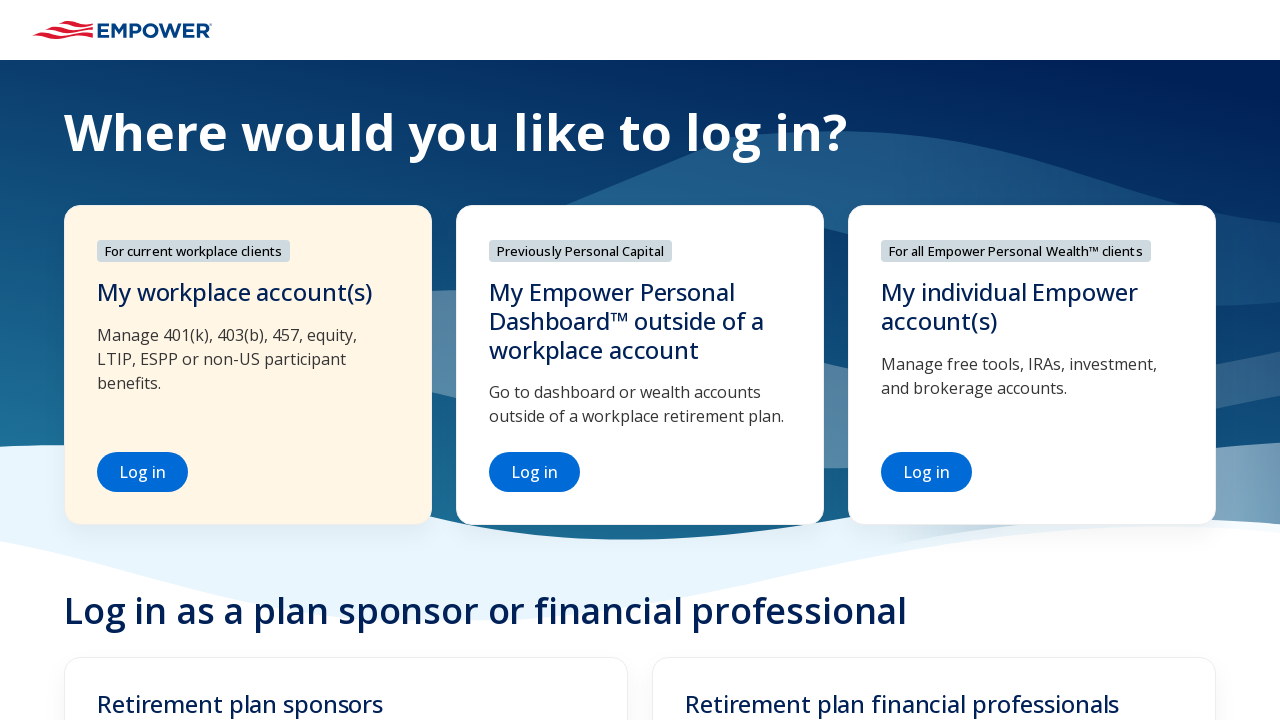

Login page heading became visible
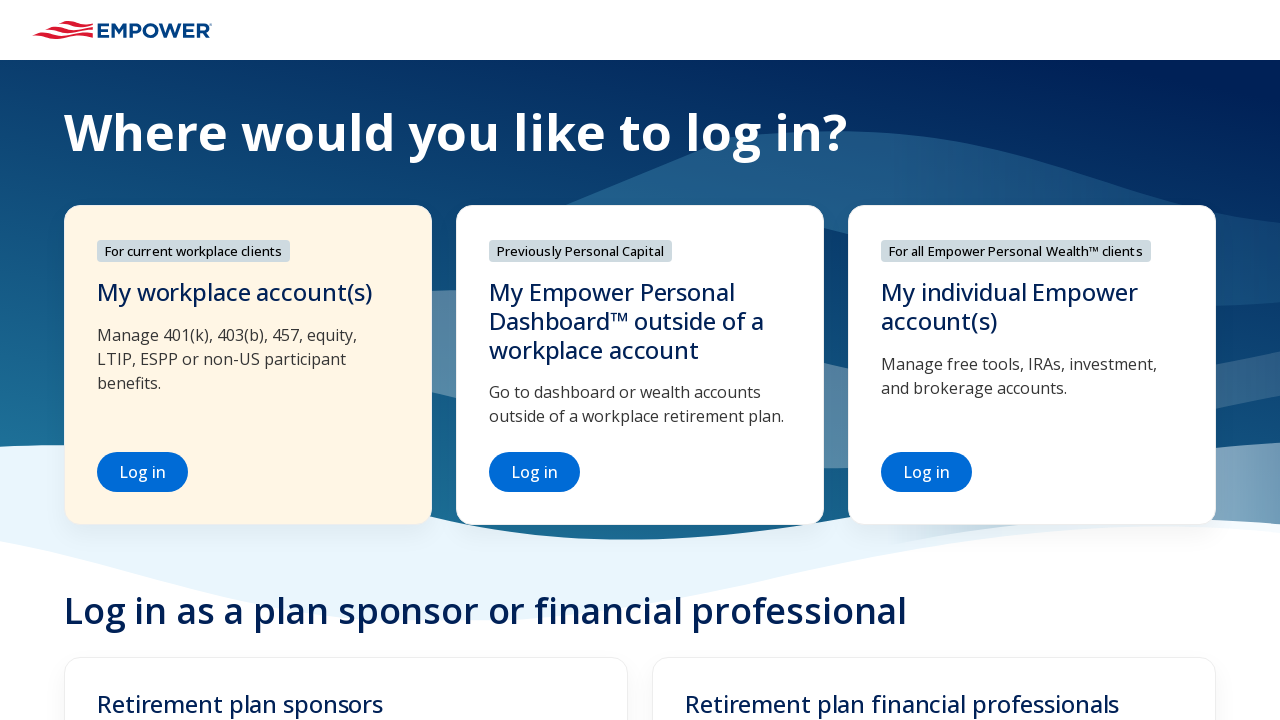

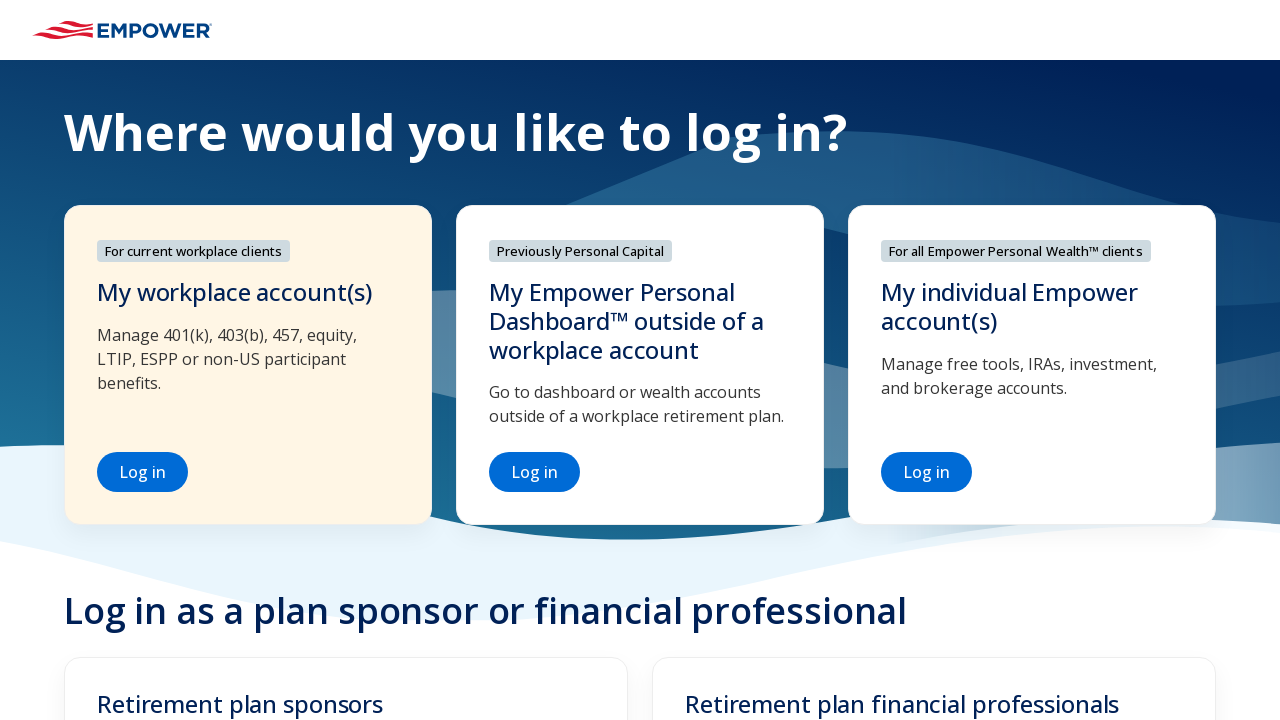